Tests window handling functionality by clicking a button that opens a new window

Starting URL: https://www.hyrtutorials.com/p/window-handles-practice.html

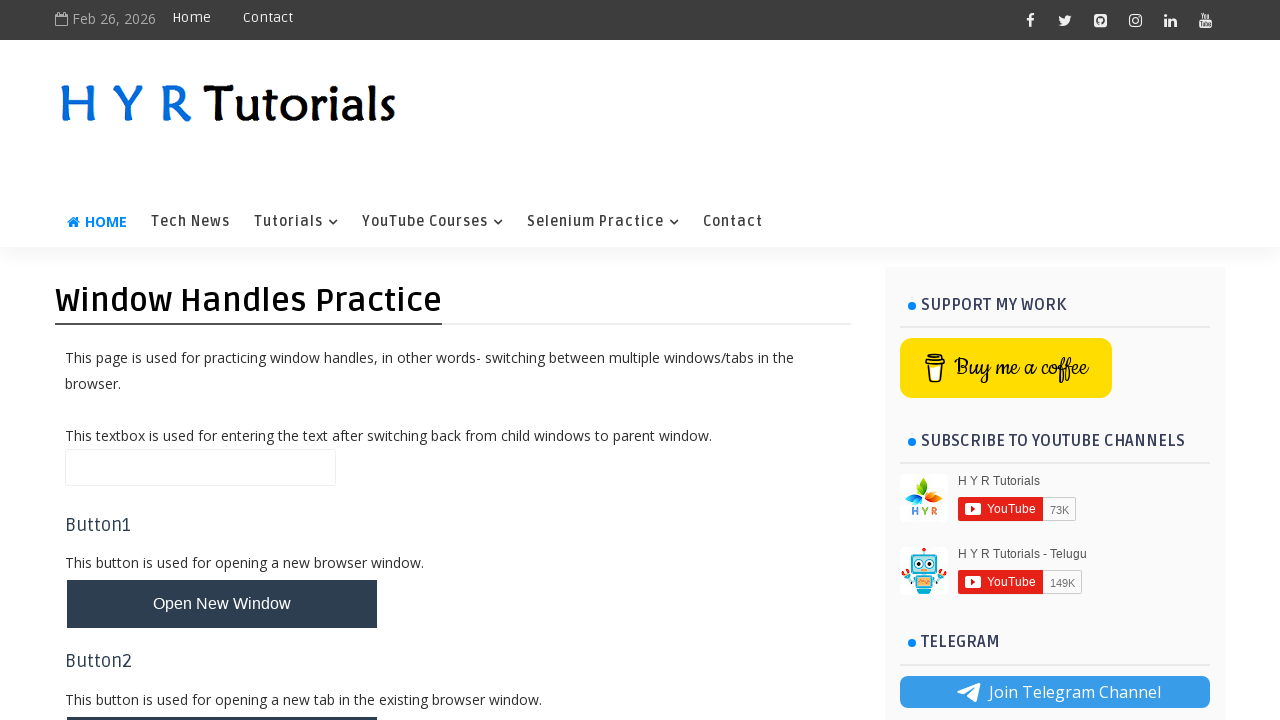

Clicked button to open new window at (222, 604) on #newWindowBtn
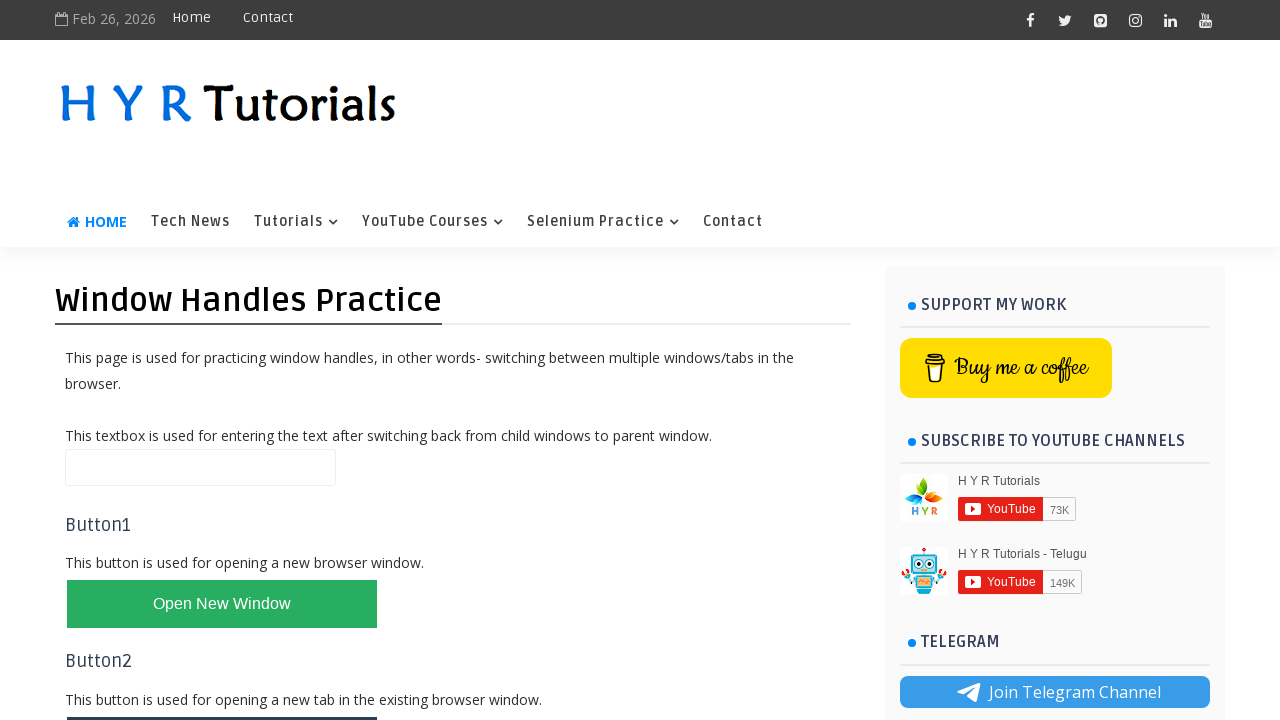

Waited 2 seconds for new window to open
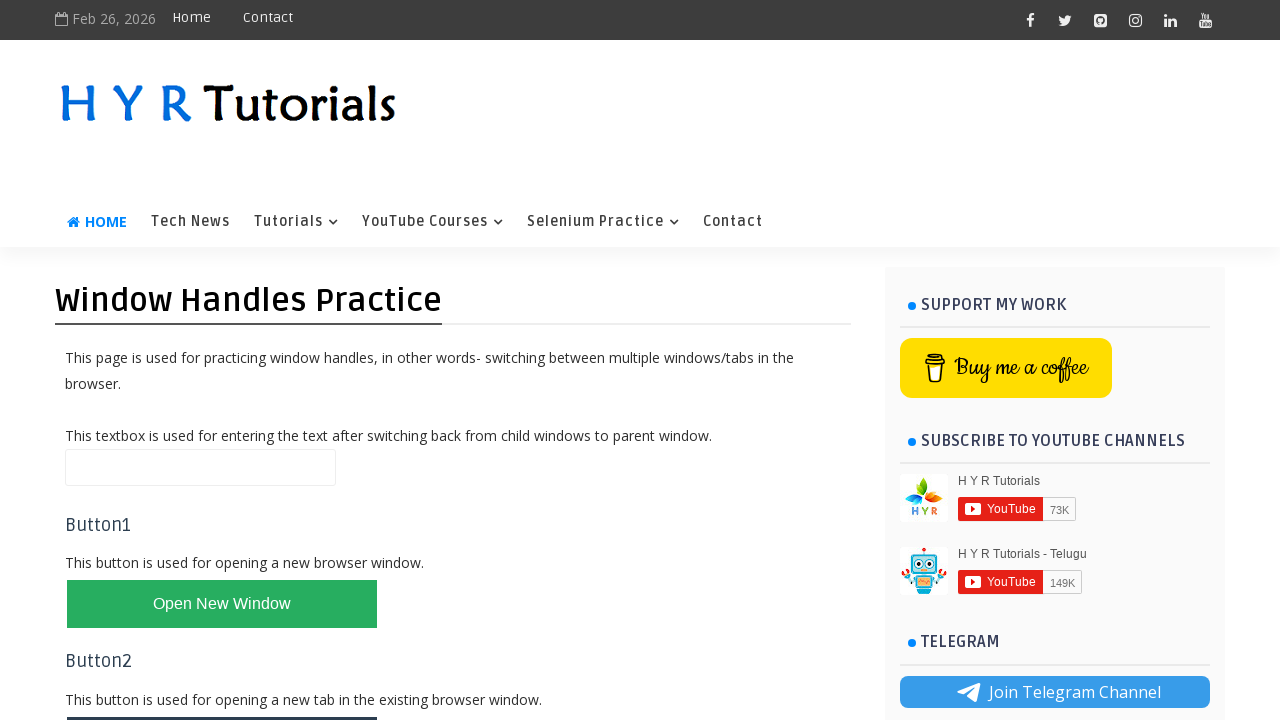

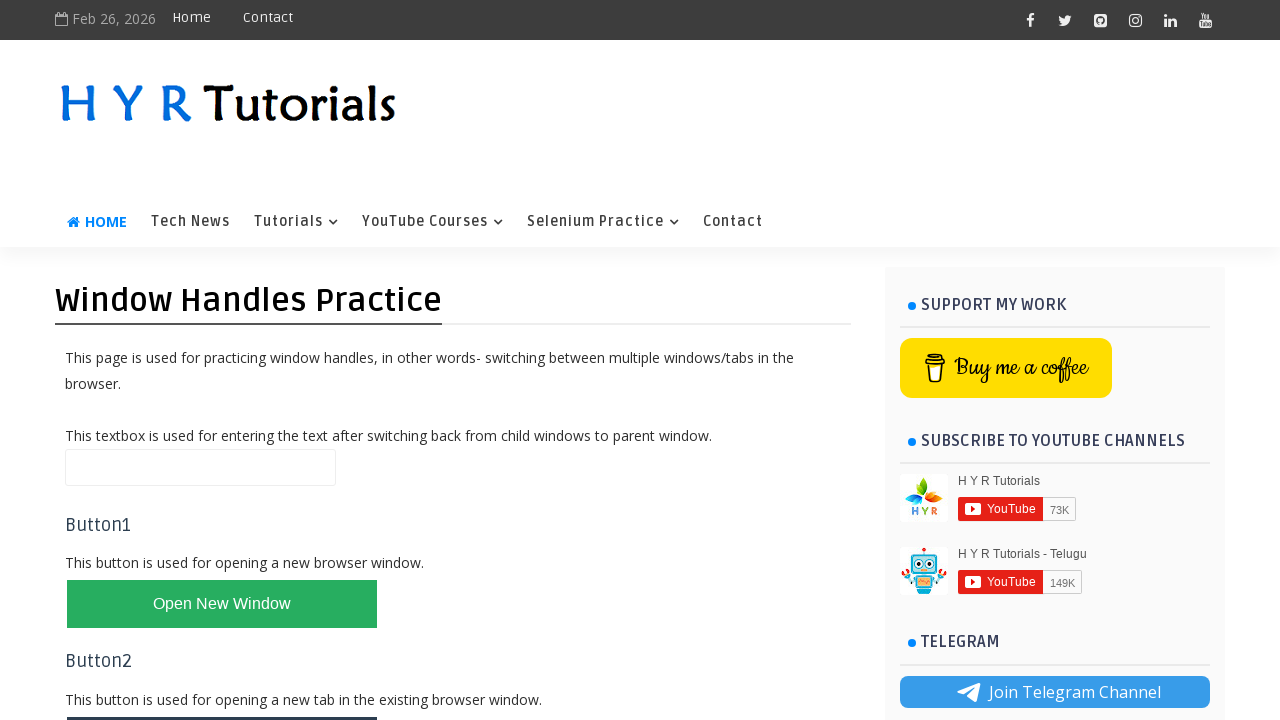